Navigates to Hepsiburada website and takes a screenshot of the homepage

Starting URL: https://hepsiburada.com

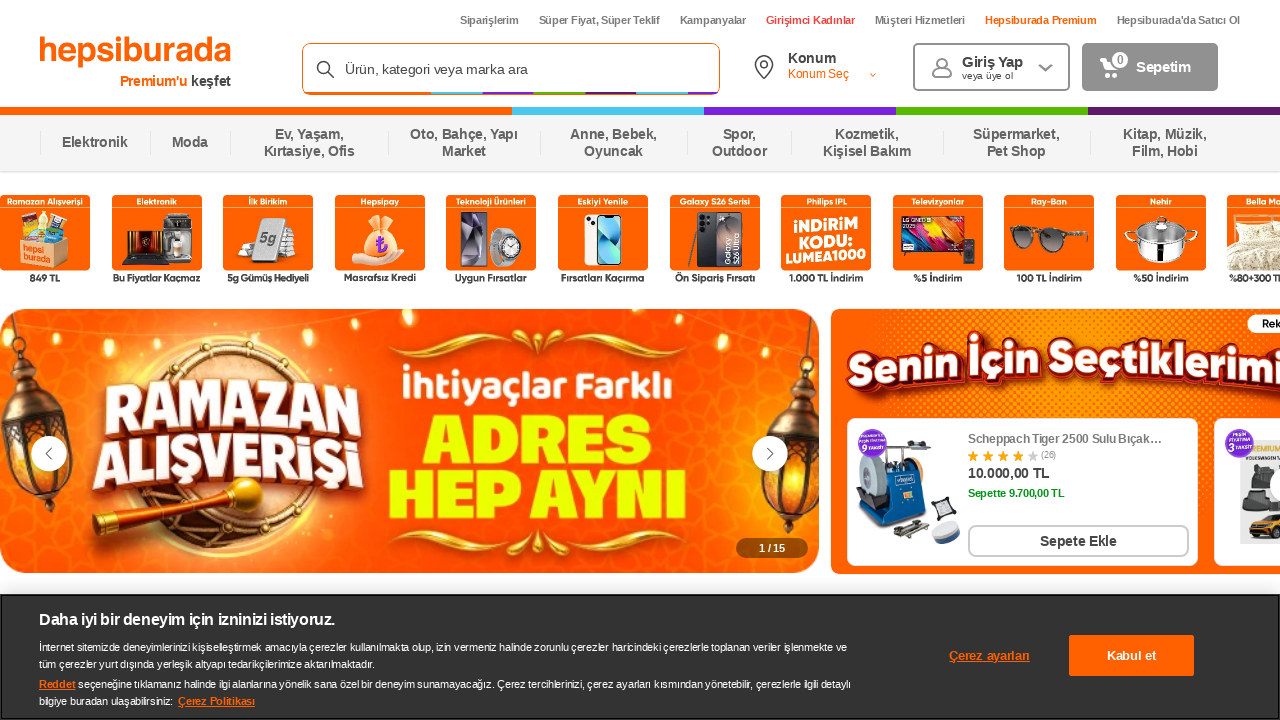

Waited for page to reach networkidle load state
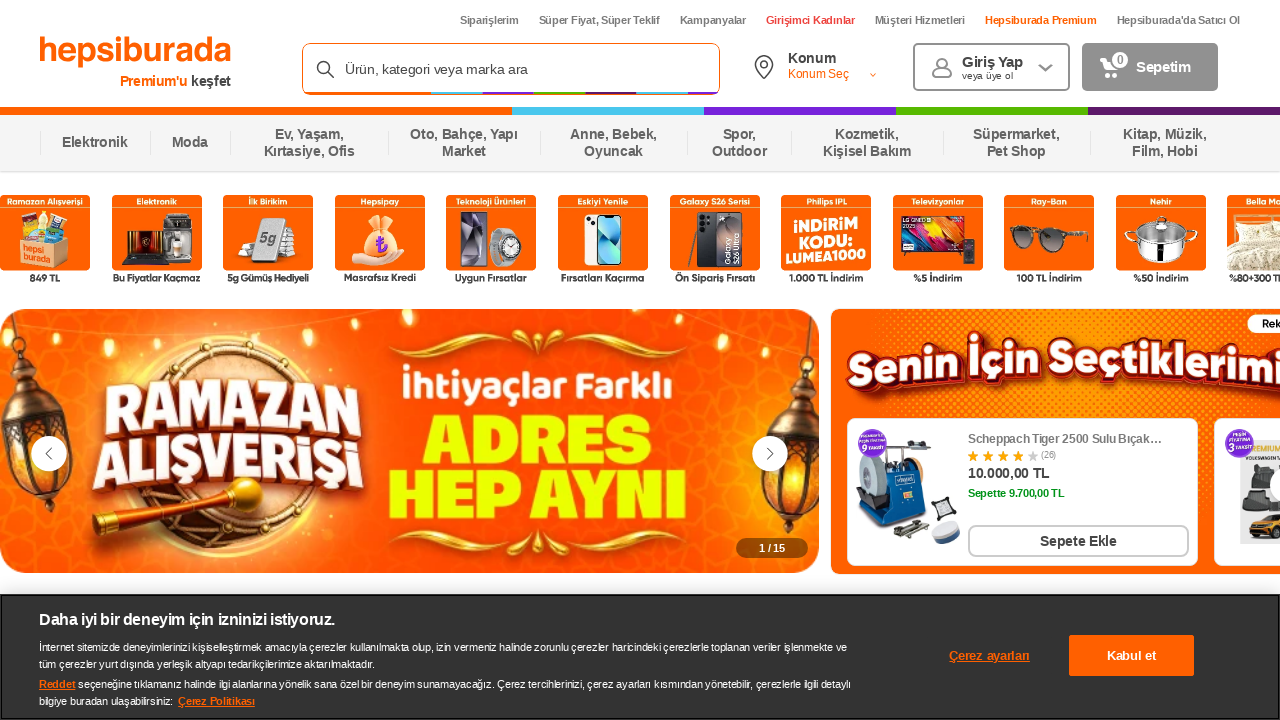

Waited 1000ms for page to fully render
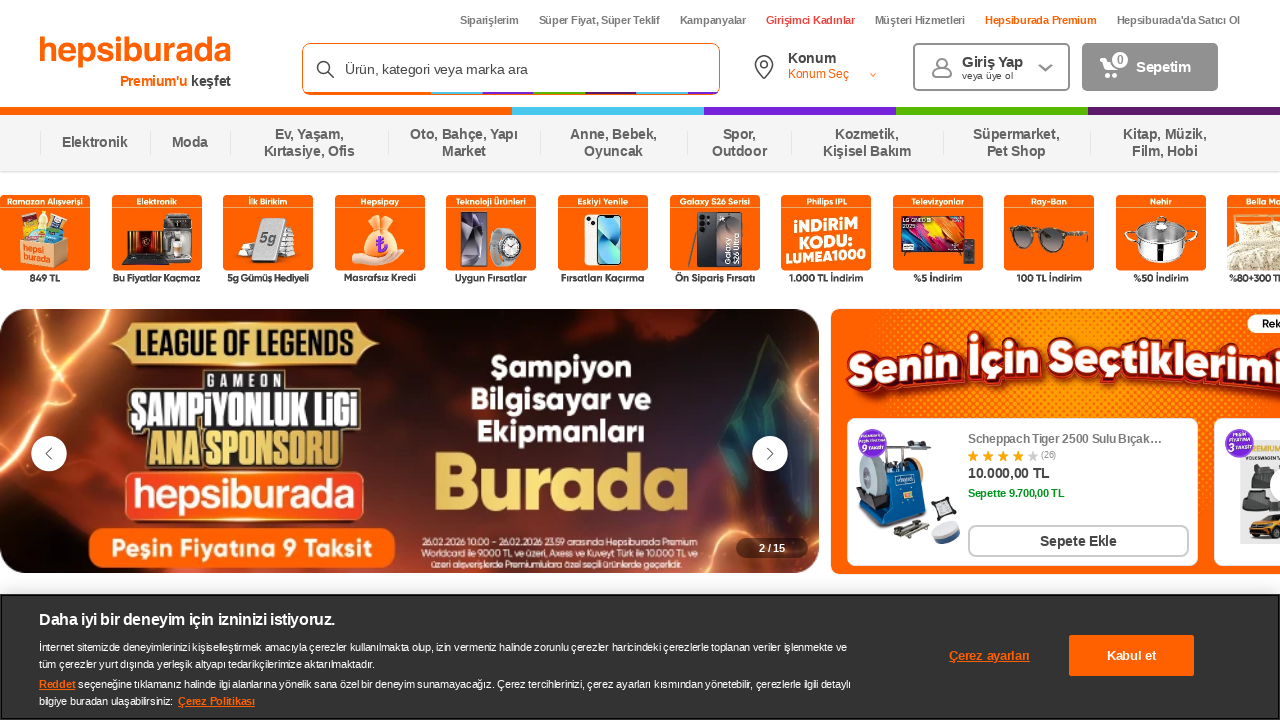

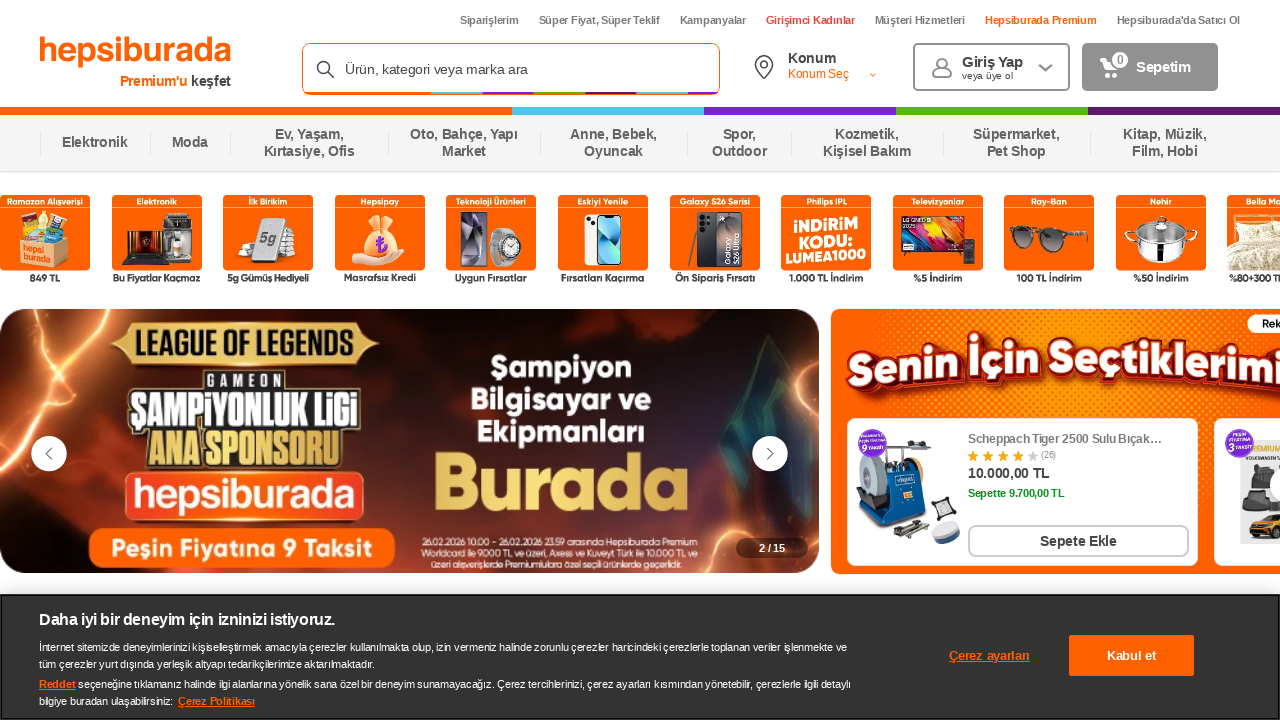